Navigates to the OrangeHRM demo website homepage and loads the page.

Starting URL: https://opensource-demo.orangehrmlive.com/

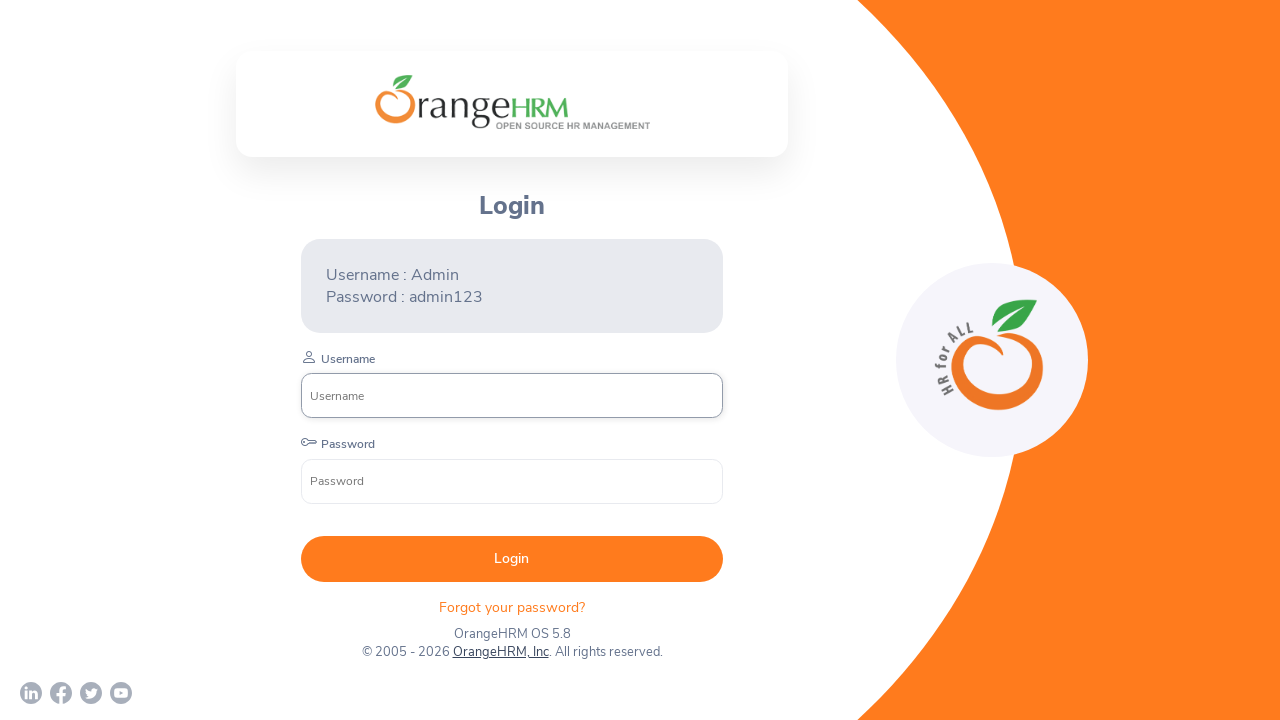

Page DOM content loaded at OrangeHRM demo website homepage
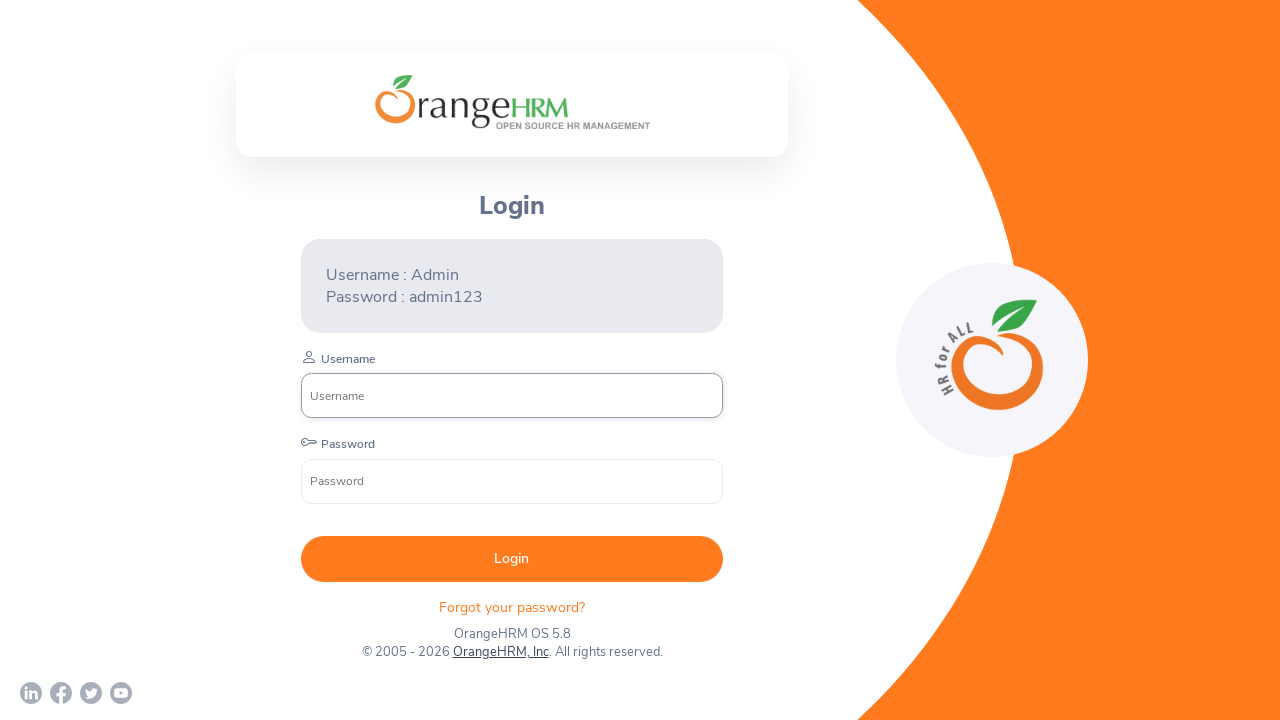

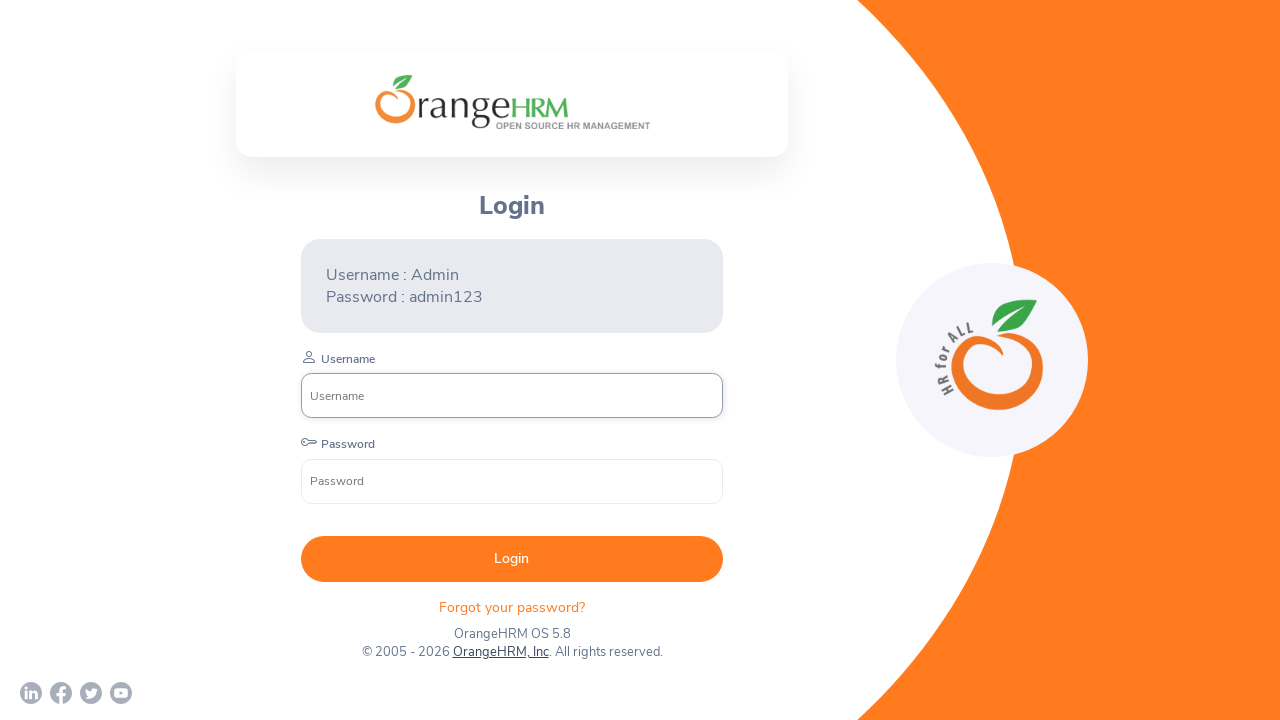